Tests static dropdown selection functionality by selecting different currency options using various selection methods

Starting URL: https://rahulshettyacademy.com/dropdownsPractise/

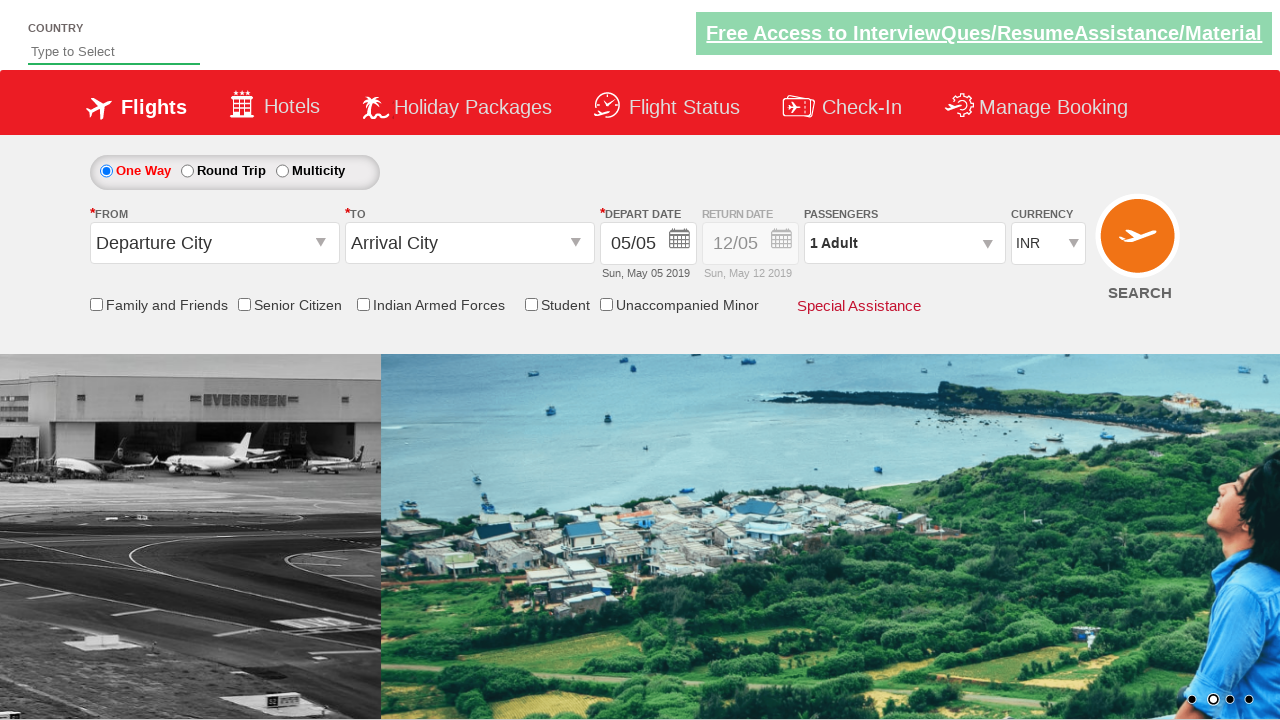

Located currency dropdown element
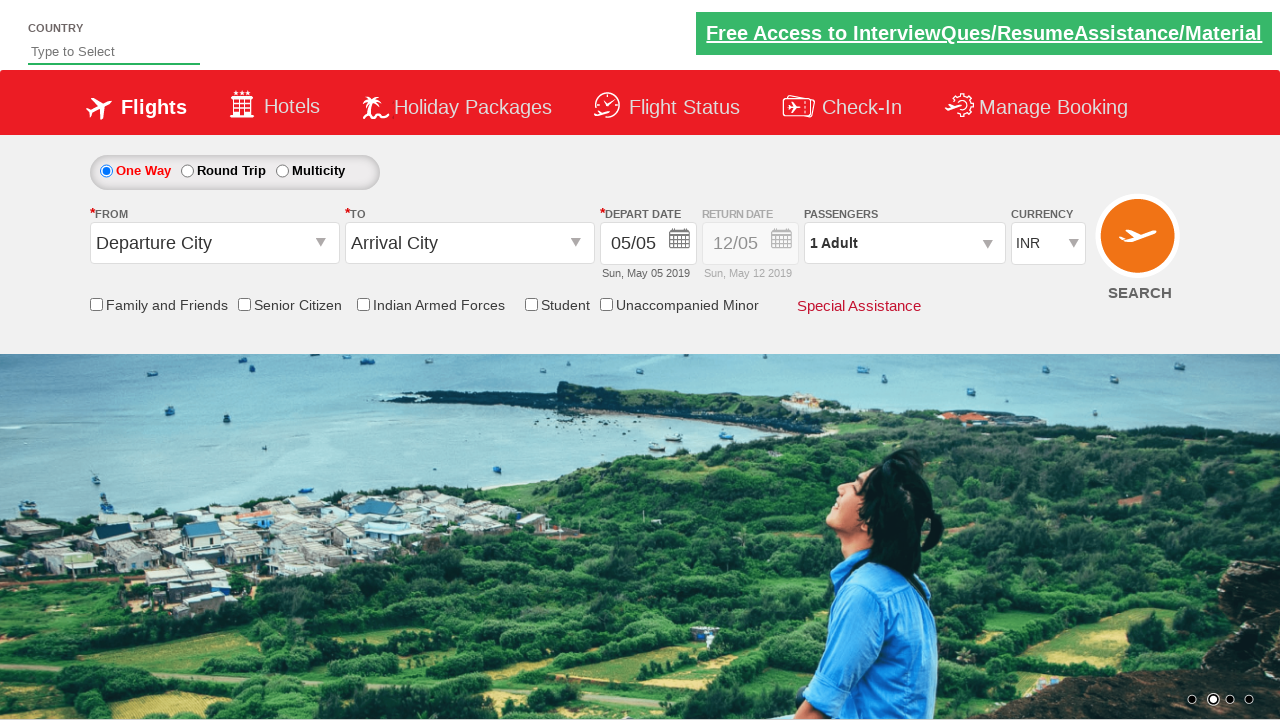

Selected USD currency option by index 3 on select#ctl00_mainContent_DropDownListCurrency
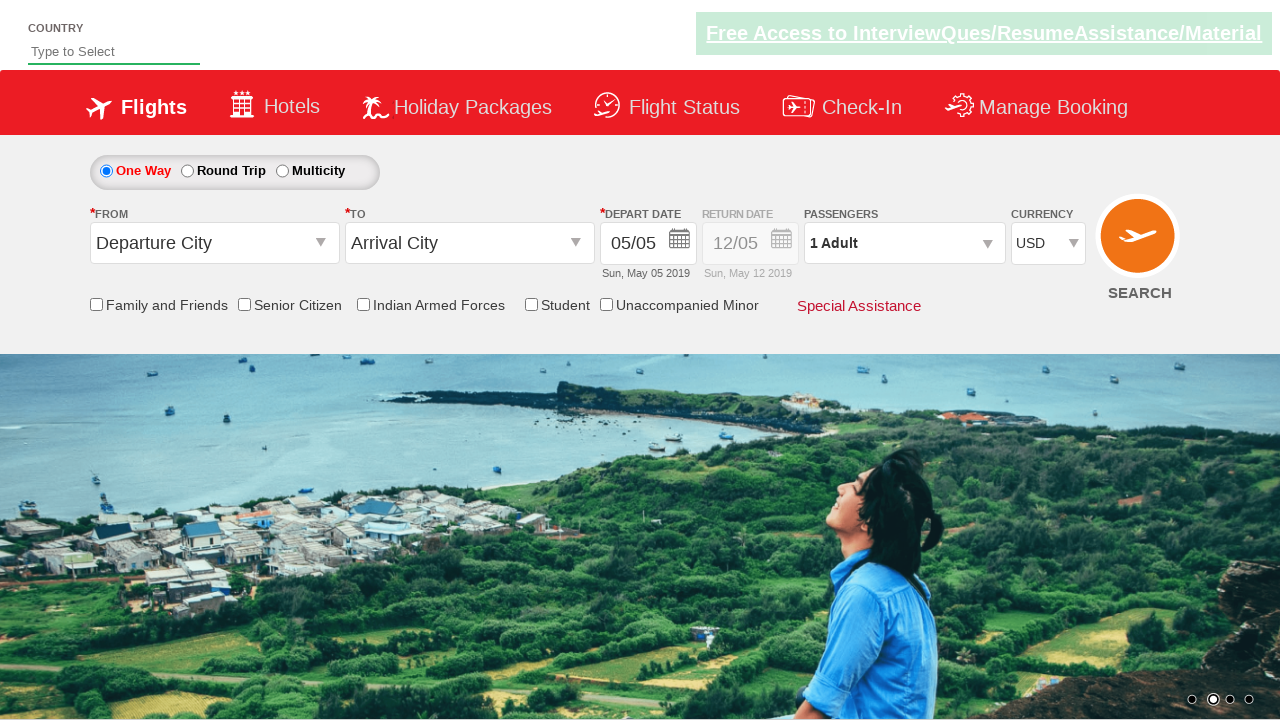

Verified USD currency selection
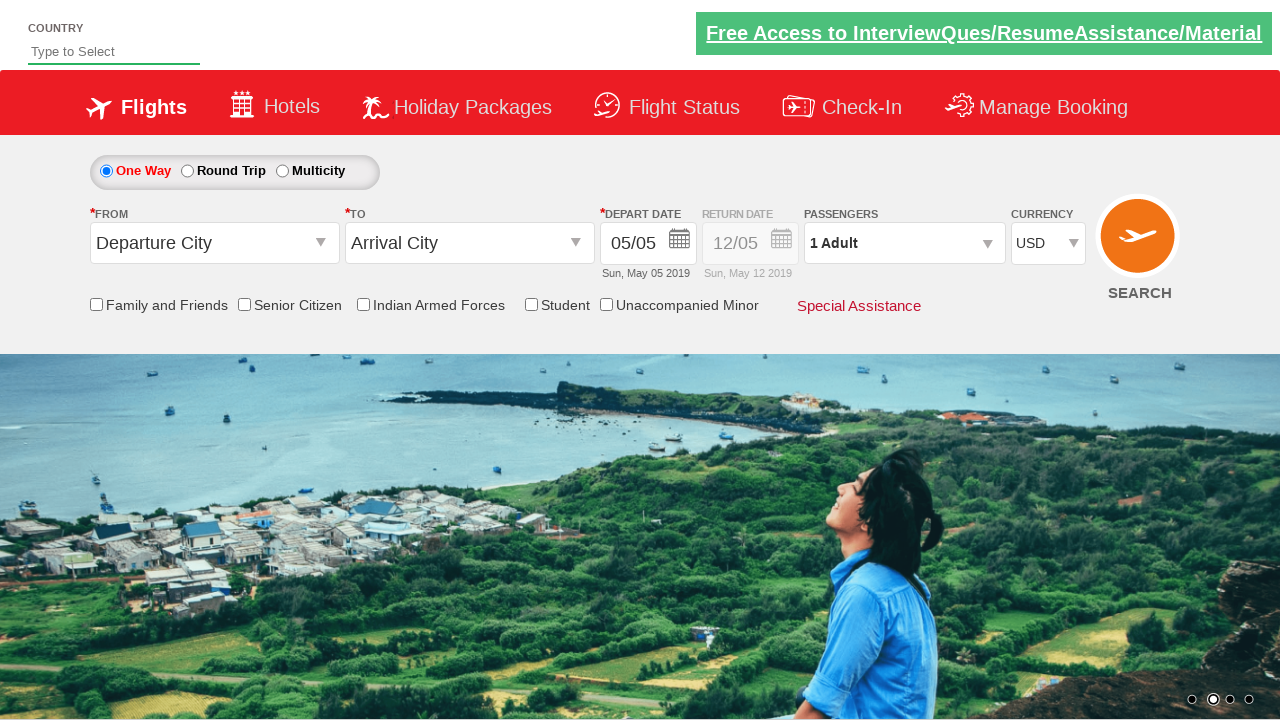

Selected AED currency option by index 2 on select#ctl00_mainContent_DropDownListCurrency
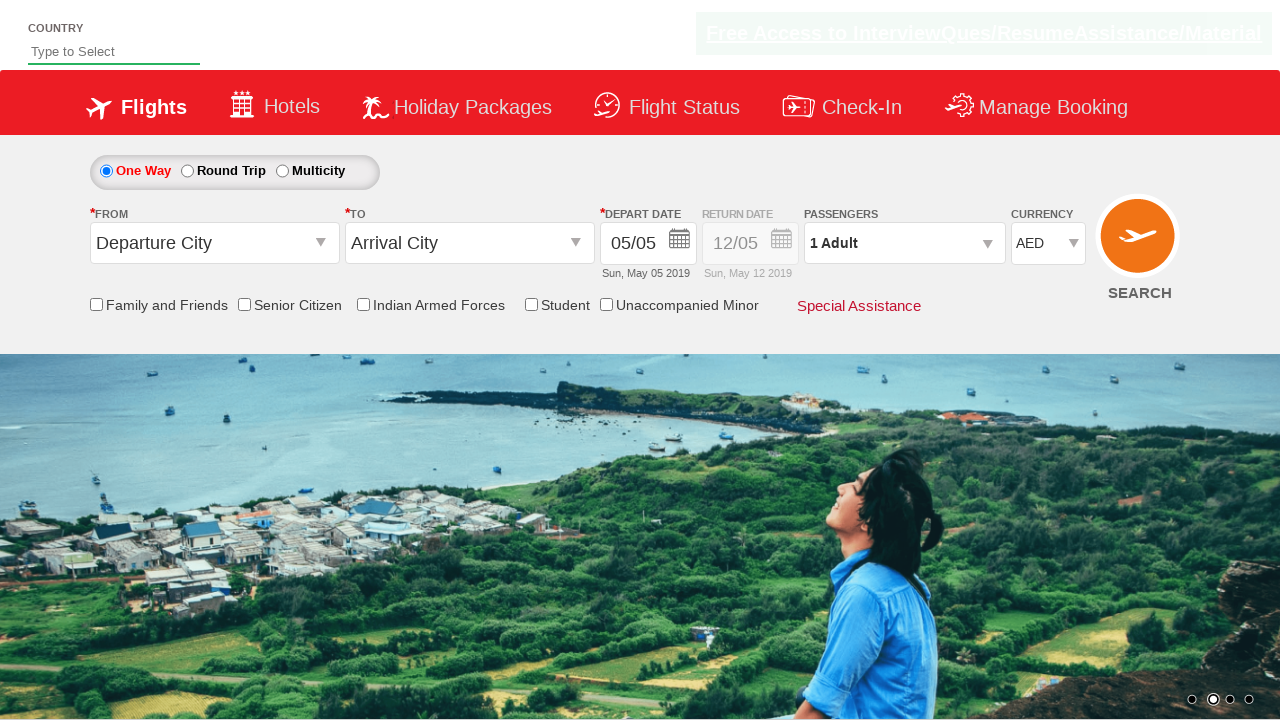

Verified AED currency selection
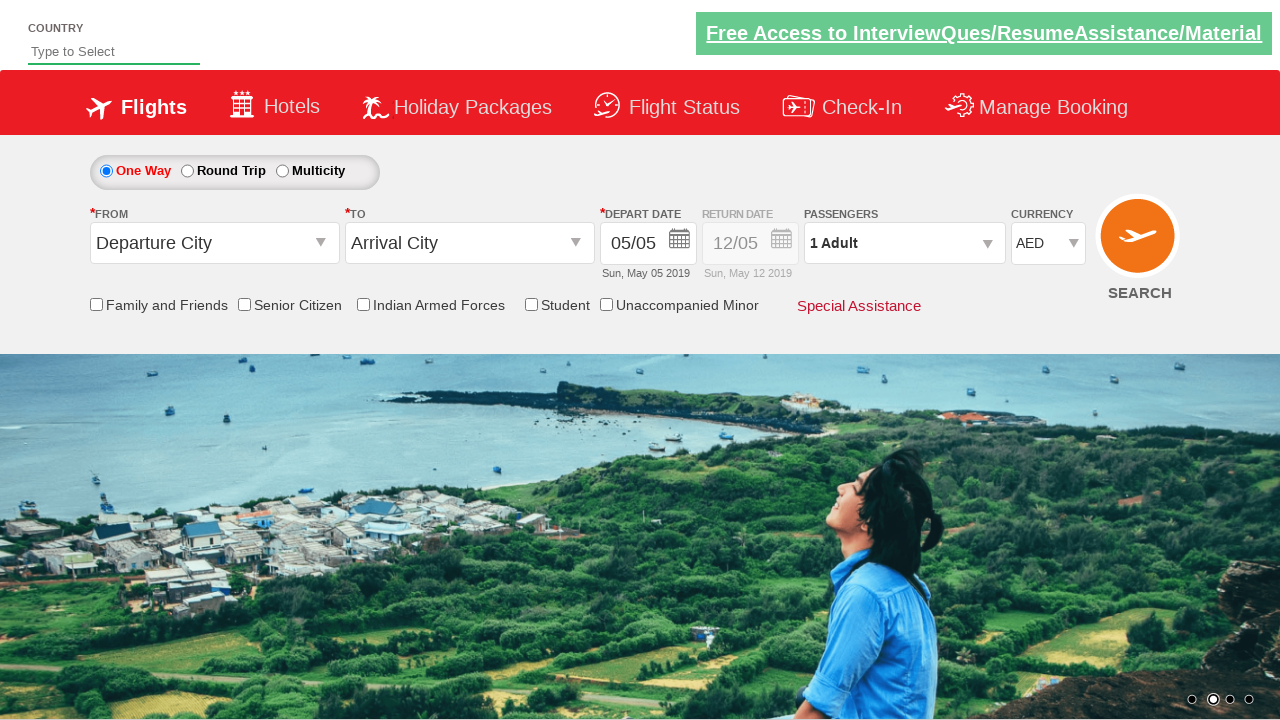

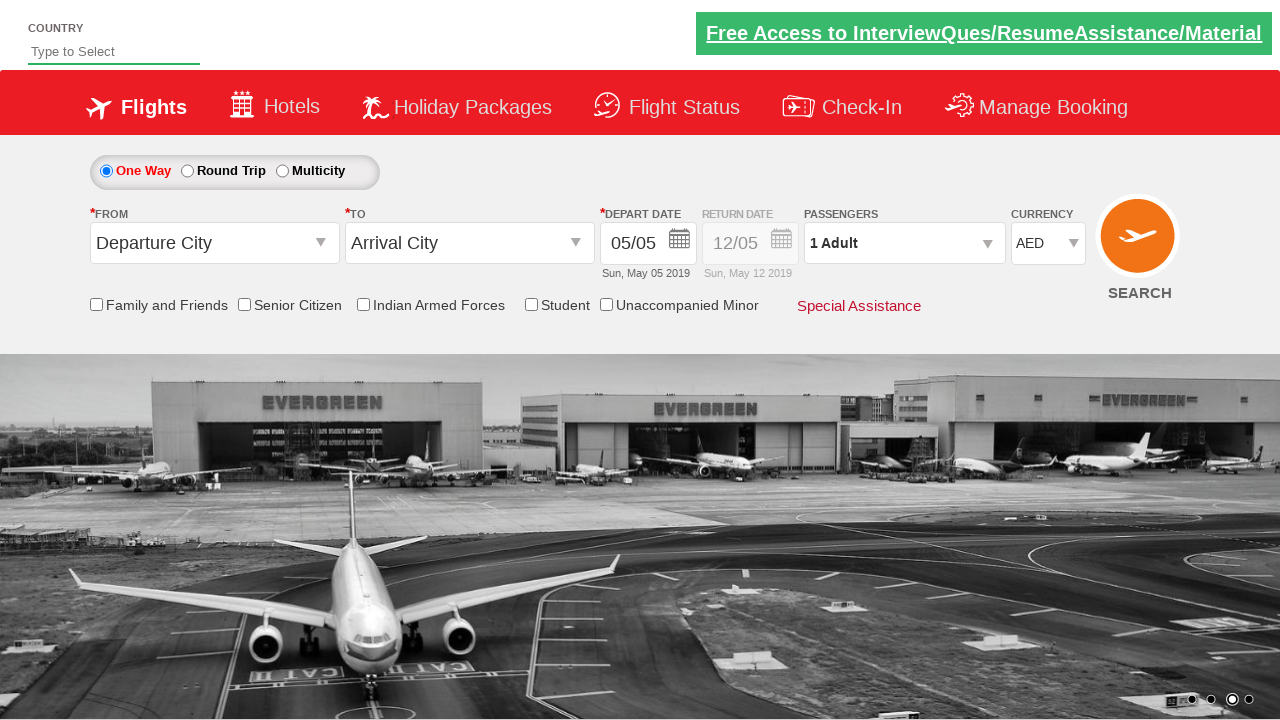